Tests JavaScript alert handling by clicking a link to trigger an alert, reading its text, and accepting it

Starting URL: https://www.selenium.dev/documentation/webdriver/js_alerts_prompts_and_confirmations/

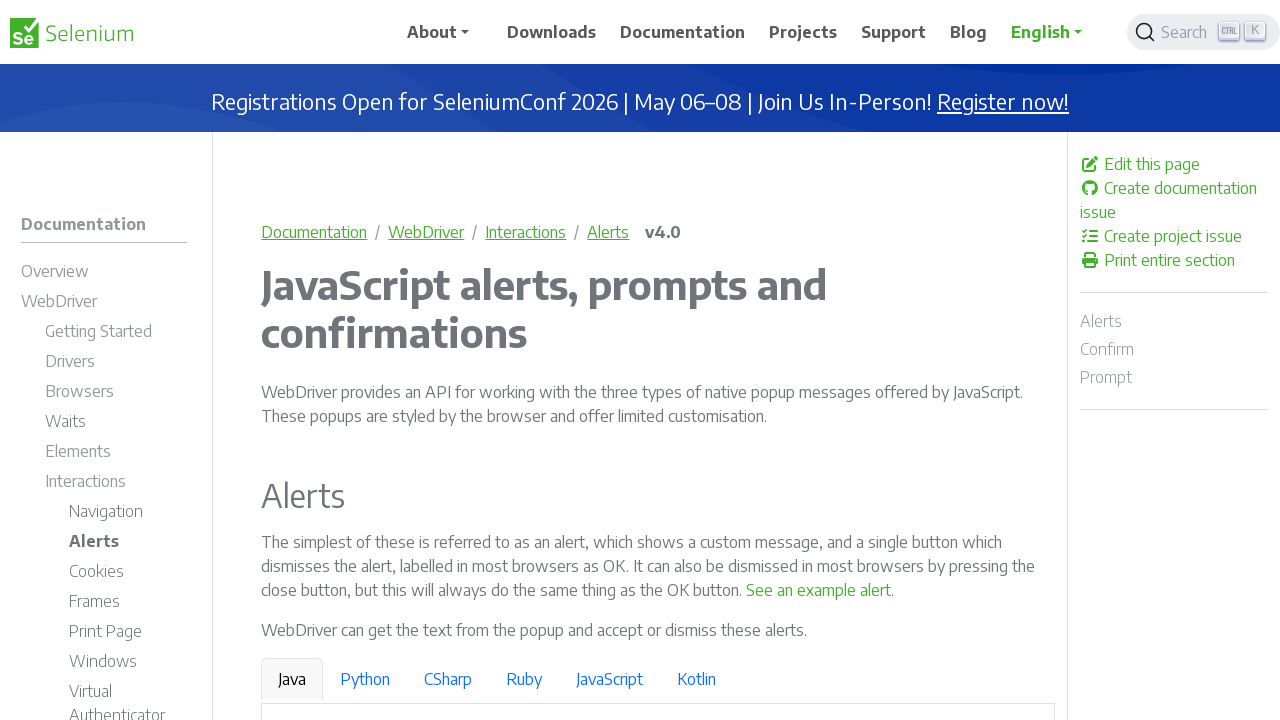

Clicked link to trigger JavaScript alert at (819, 590) on text='See an example alert'
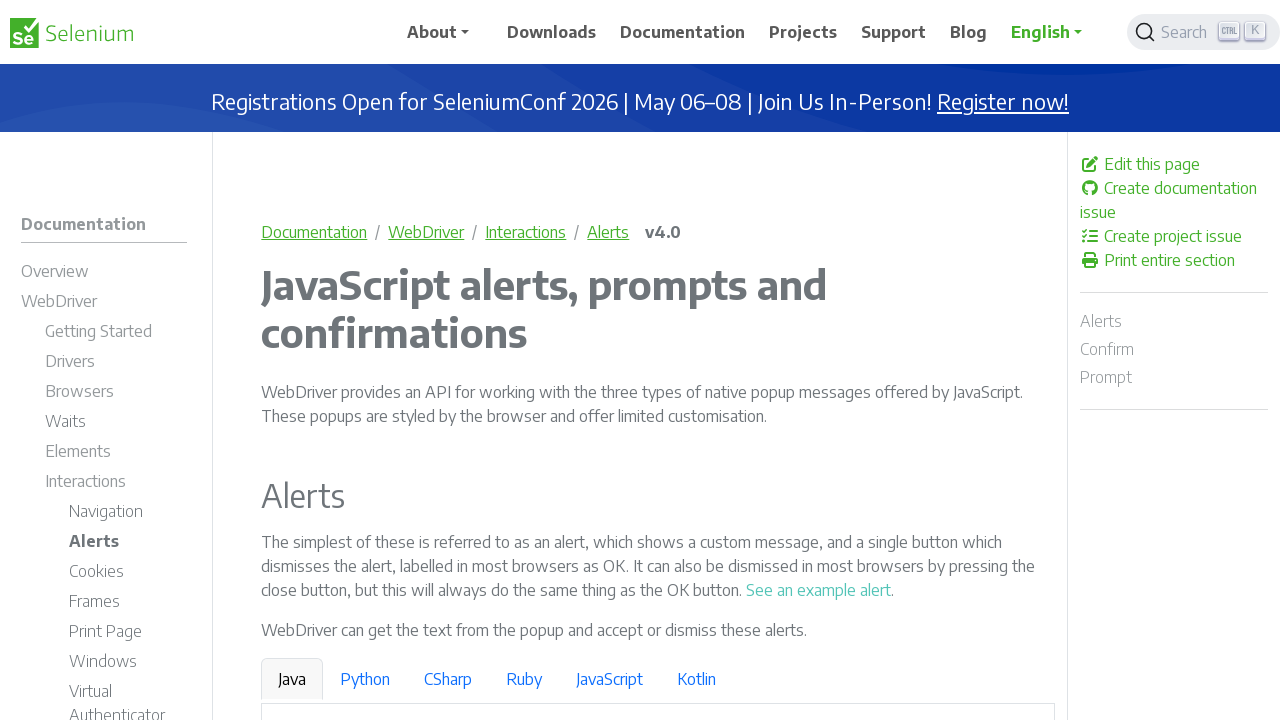

Set up dialog handler to accept alerts
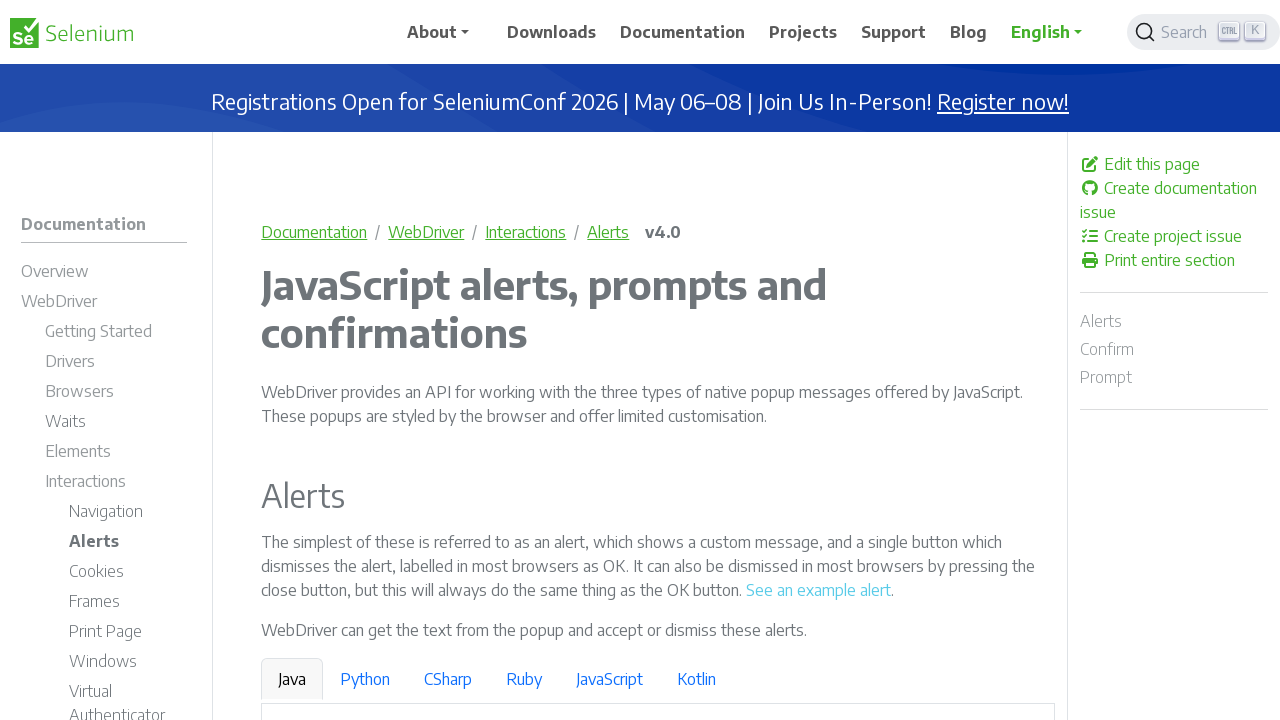

Waited for alert to be processed
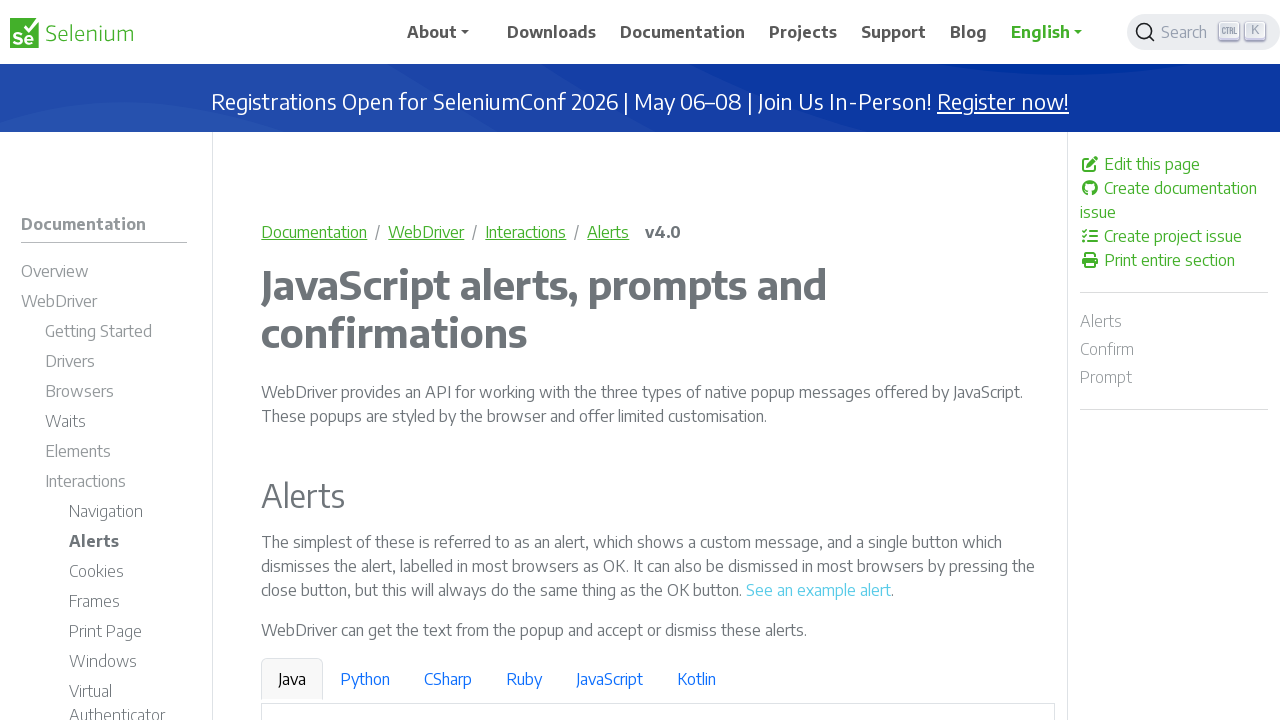

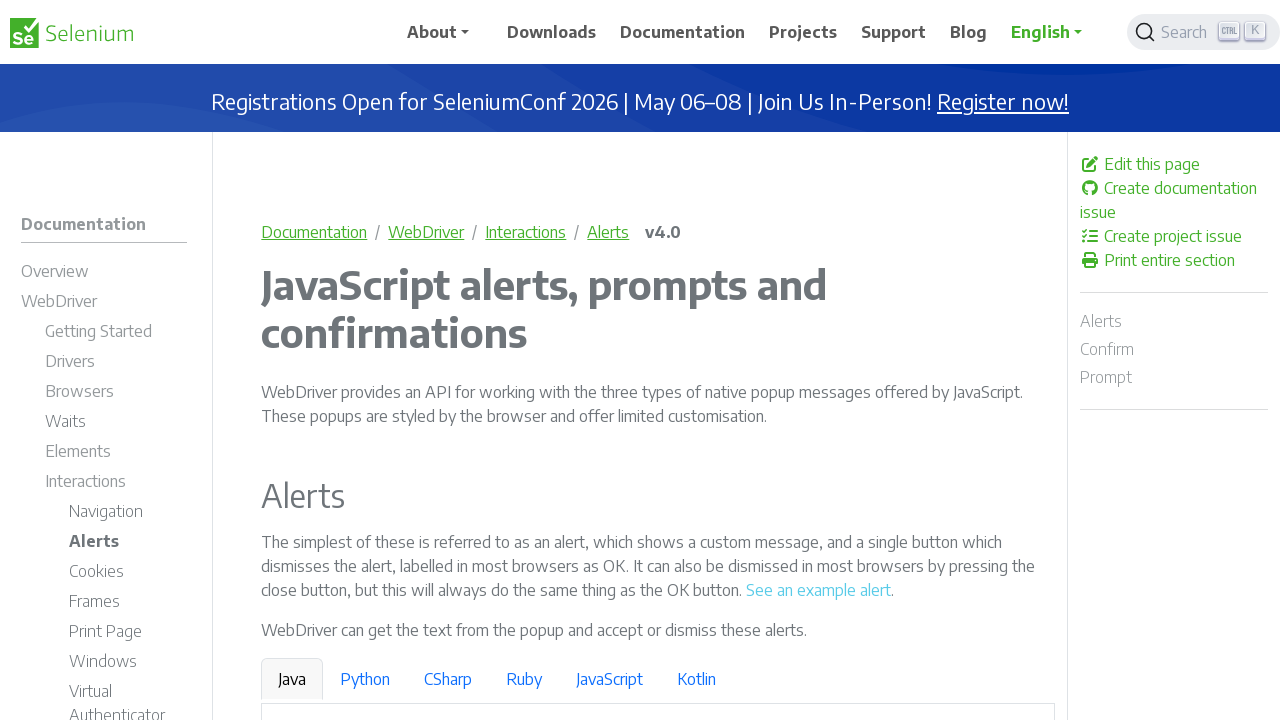